Tests navigation to Browse Languages page and verifies Language and Author table headers are displayed

Starting URL: http://www.99-bottles-of-beer.net/

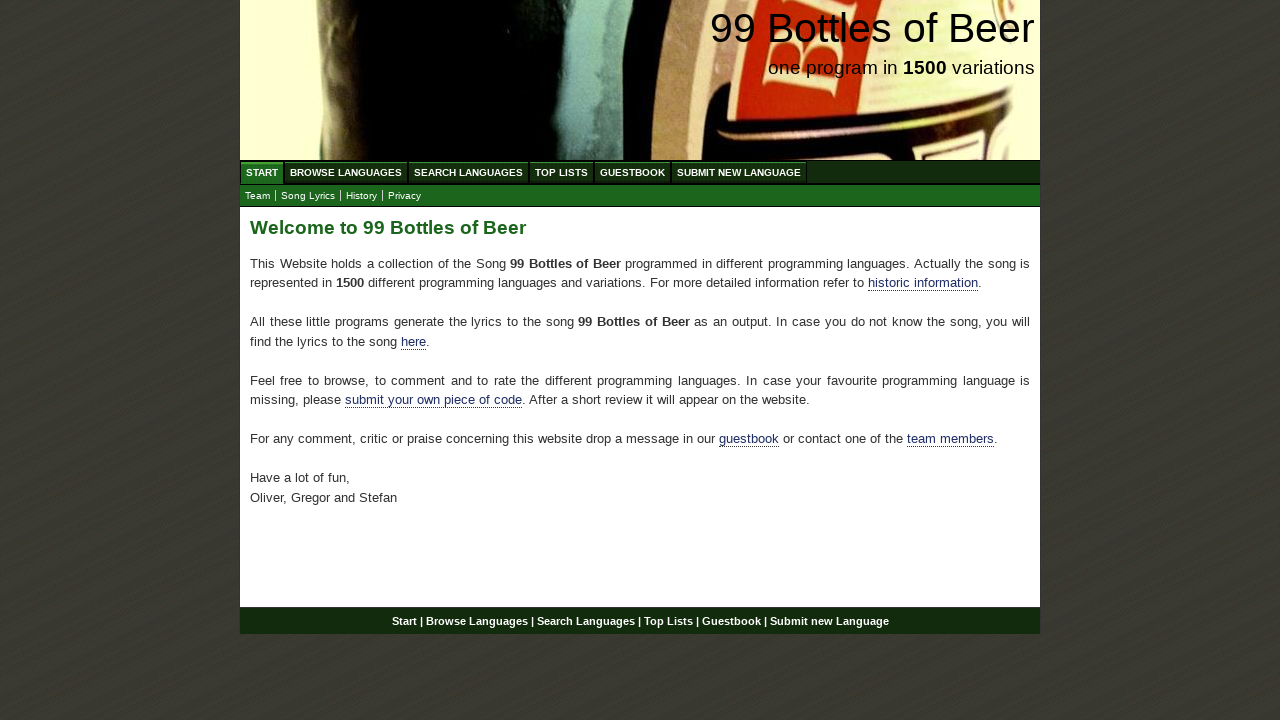

Clicked on Browse Languages link at (346, 172) on #menu li a[href='/abc.html']
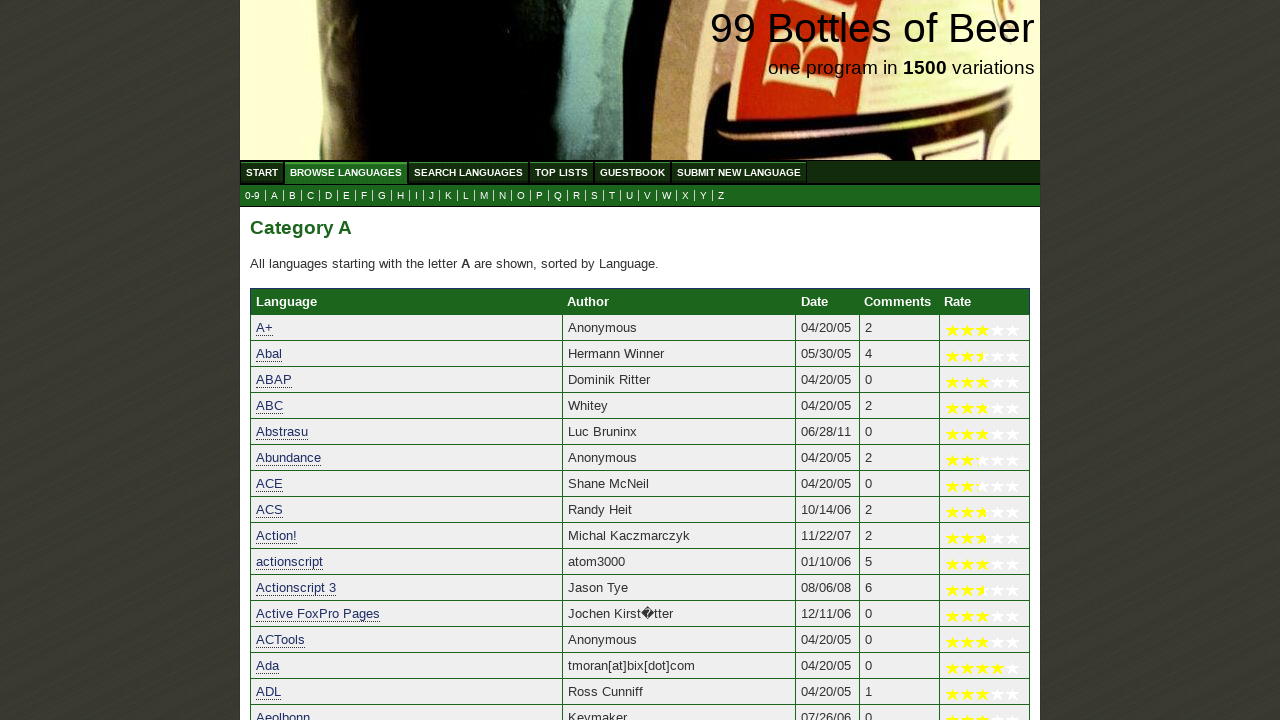

Verified Language table header is displayed
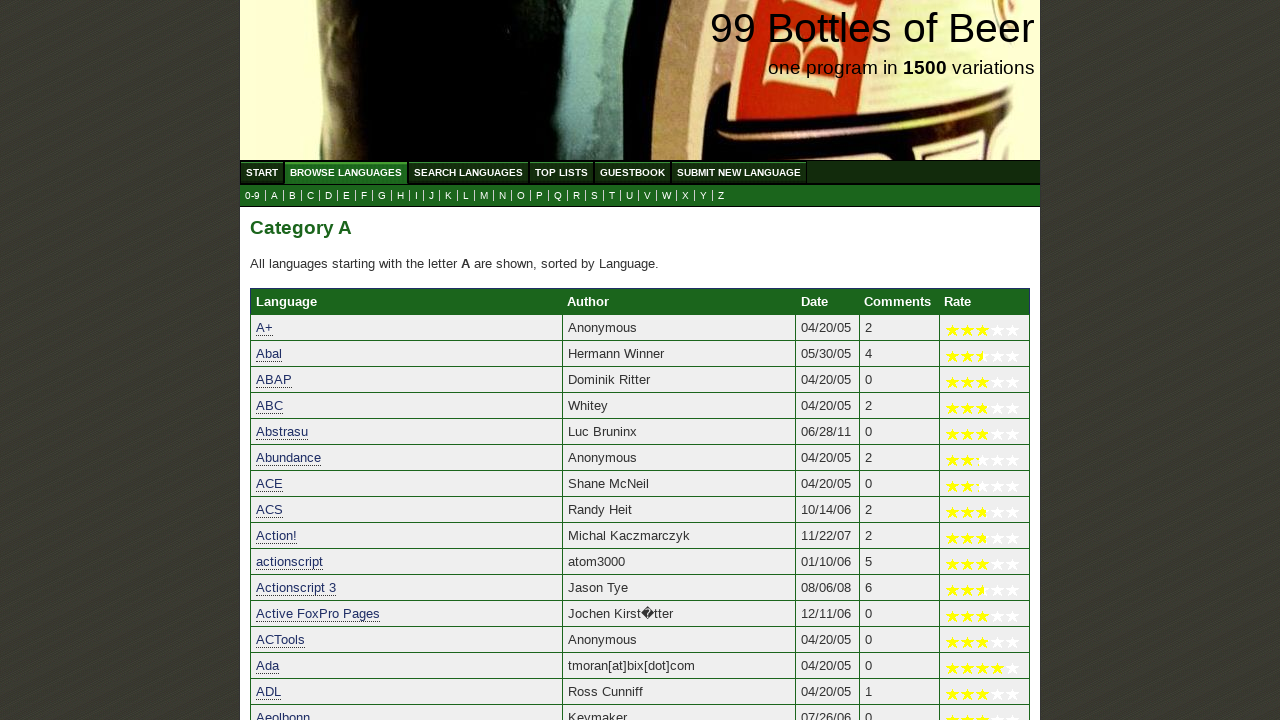

Verified Author table header is displayed
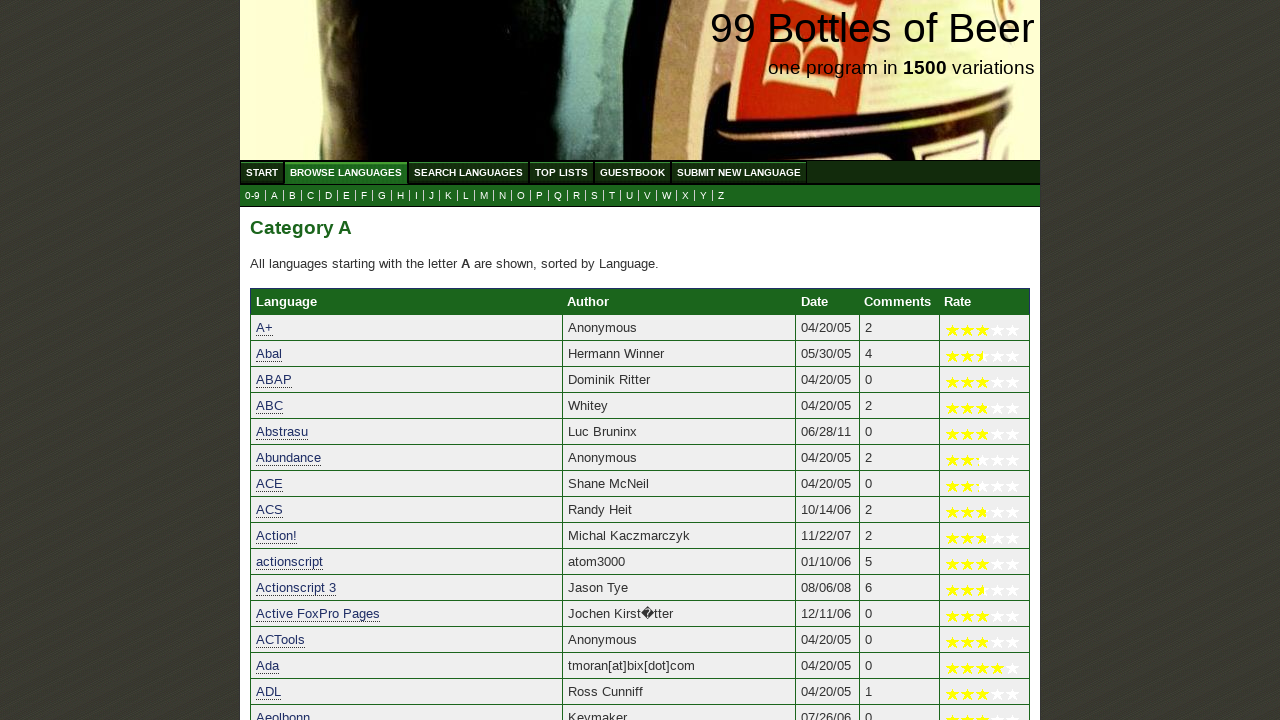

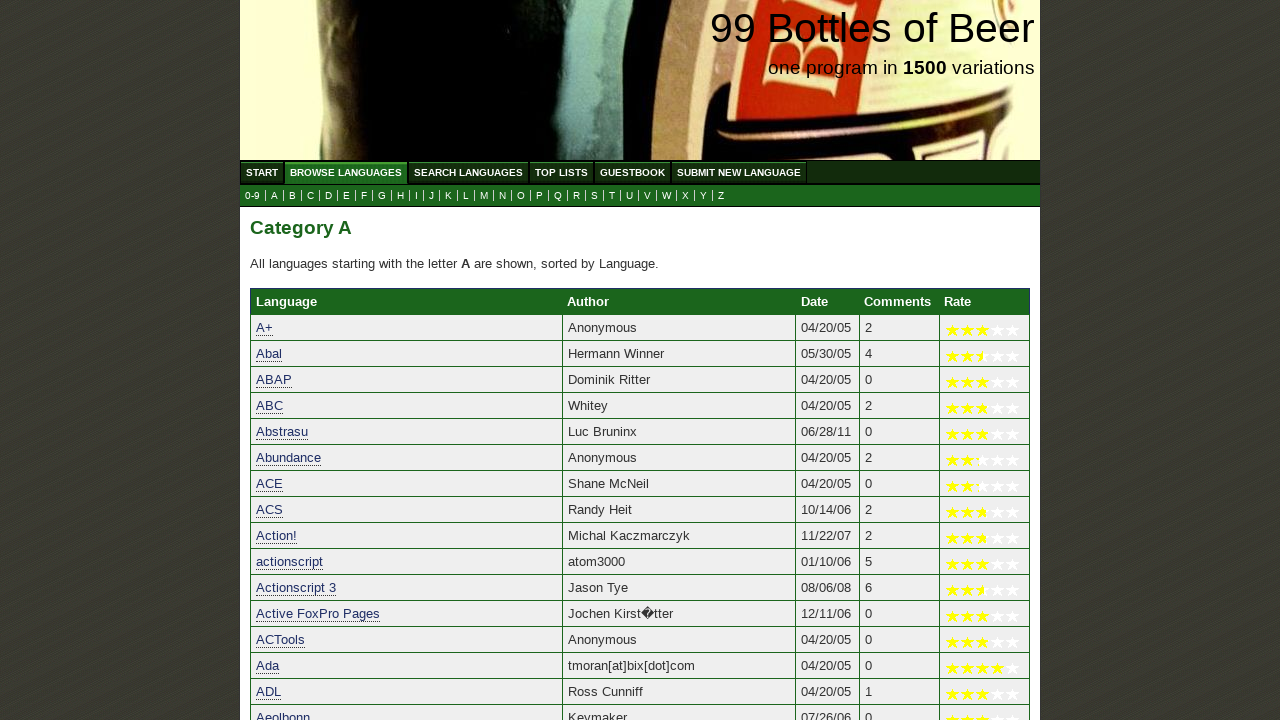